Tests the Family and Friends checkbox on SpiceJet's flight booking page by verifying its initial state, clicking it, and confirming the selection state changes.

Starting URL: https://book.spicejet.com/

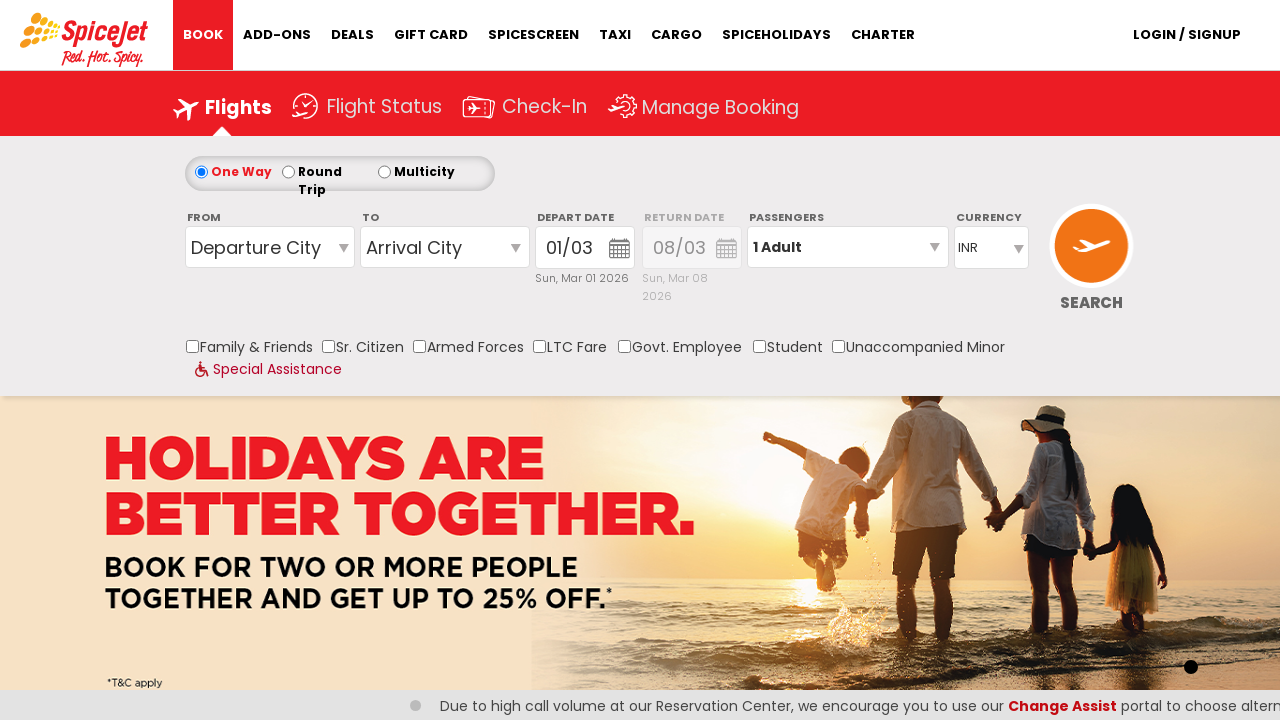

Located Family and Friends checkbox and checked initial state
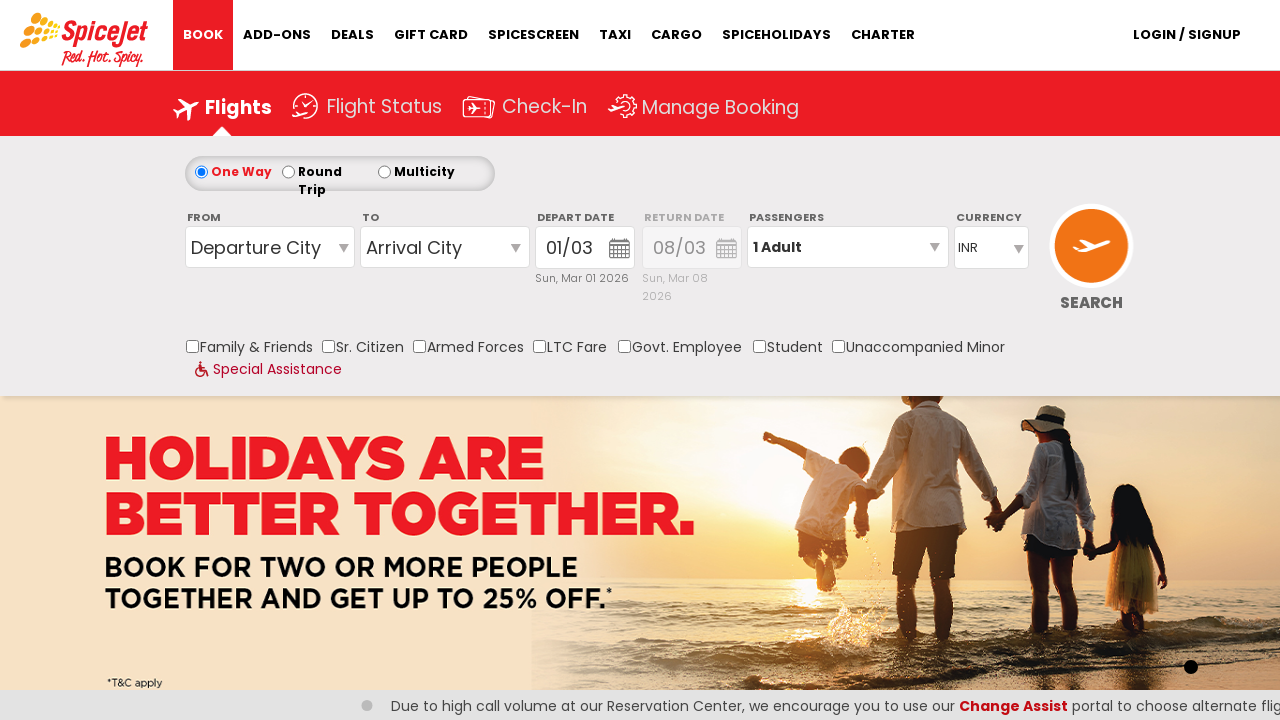

Clicked Family and Friends checkbox at (192, 346) on #ControlGroupSearchView_AvailabilitySearchInputSearchView_FamilyAndFriends
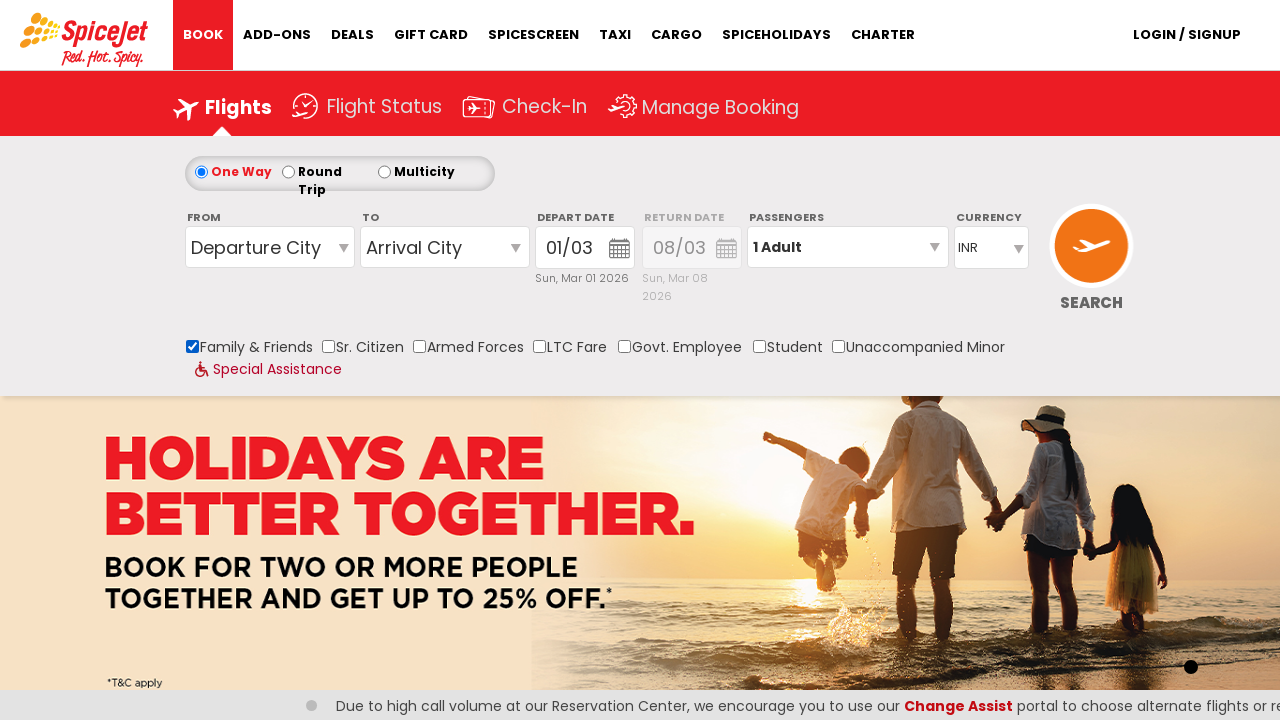

Verified checkbox state after clicking
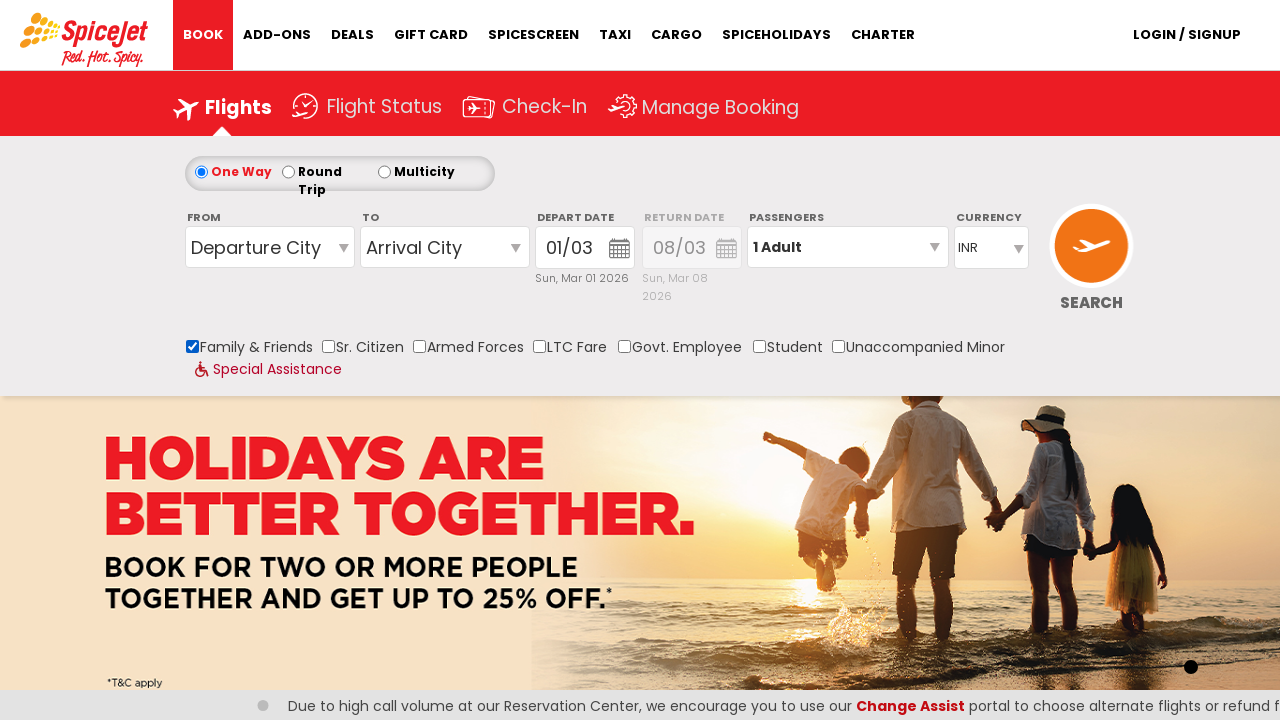

Assertion passed: checkbox state changed from unchecked to checked
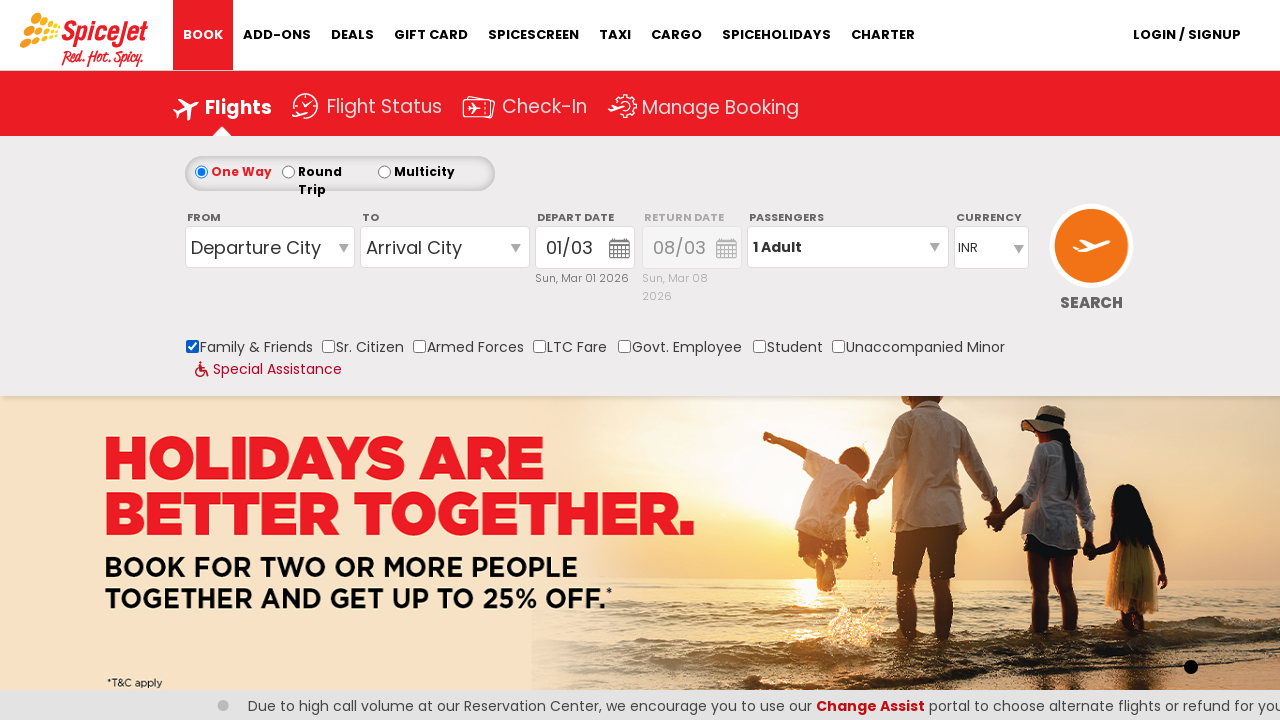

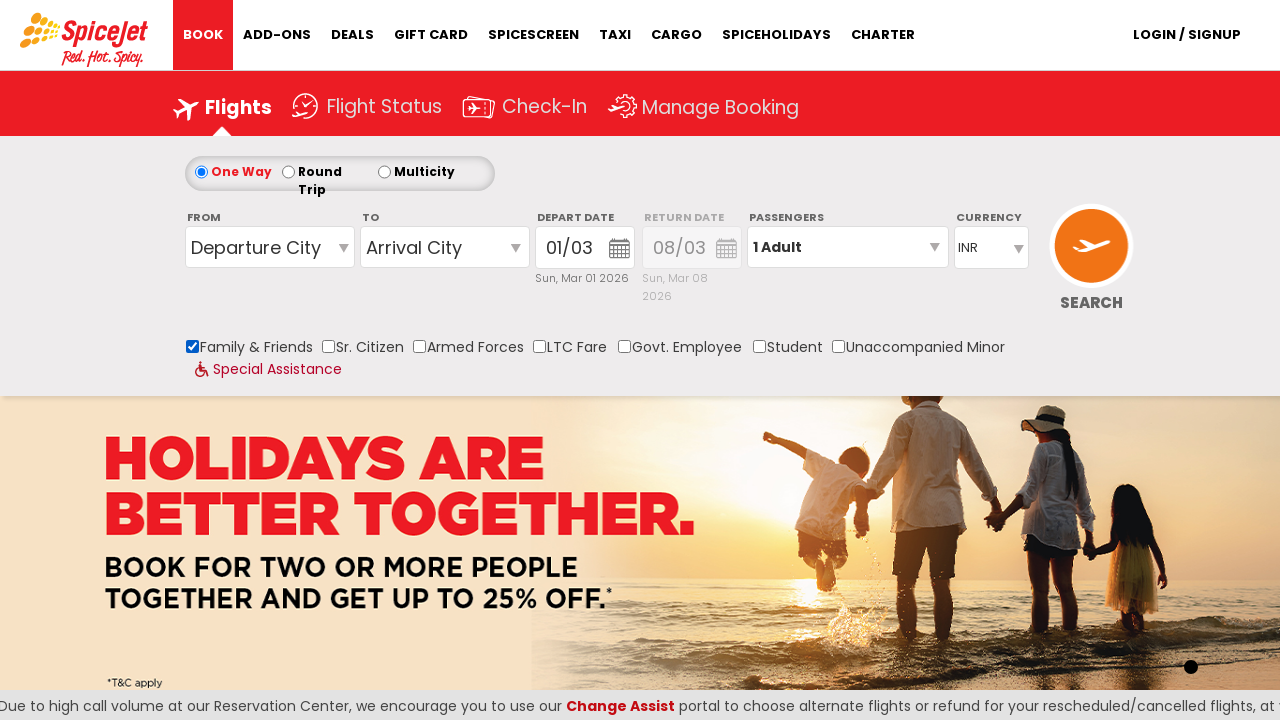